Tests mouse actions by performing a right-click on a designated area, verifying the alert message, dismissing the alert, clicking a link that opens a new tab, and verifying the heading on the new page.

Starting URL: https://the-internet.herokuapp.com/context_menu

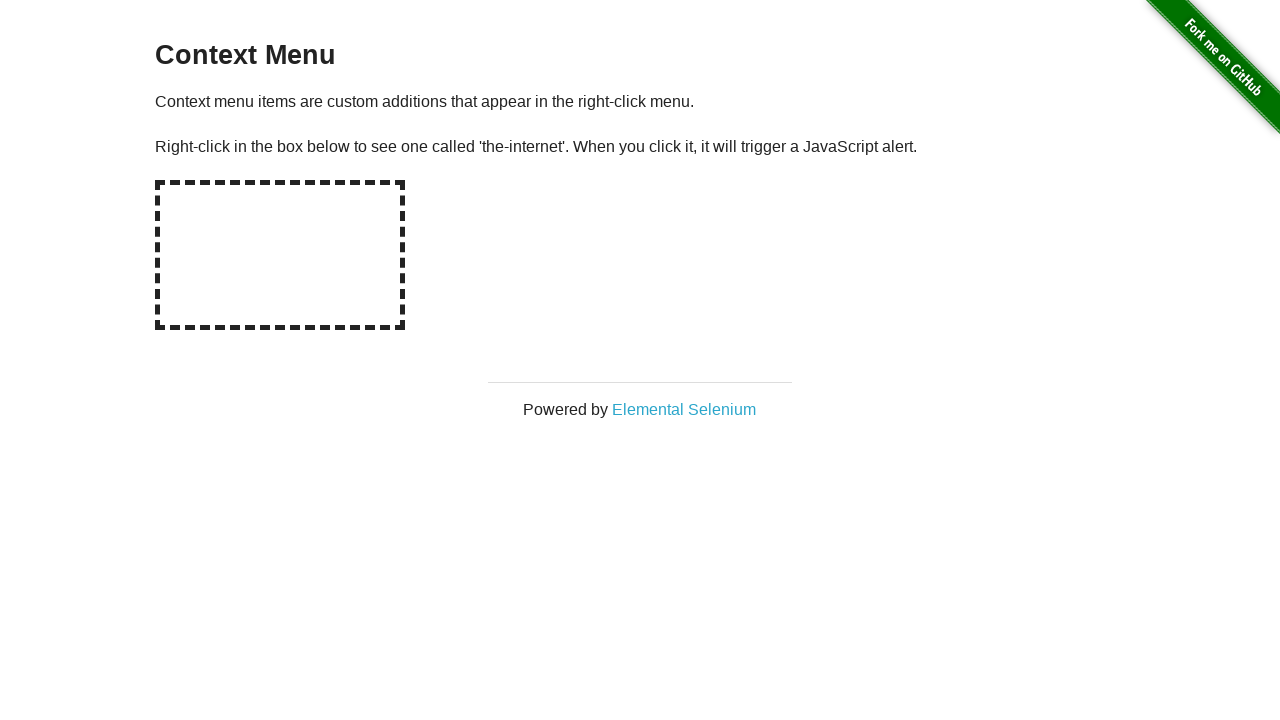

Right-clicked on the context menu area at (280, 255) on #hot-spot
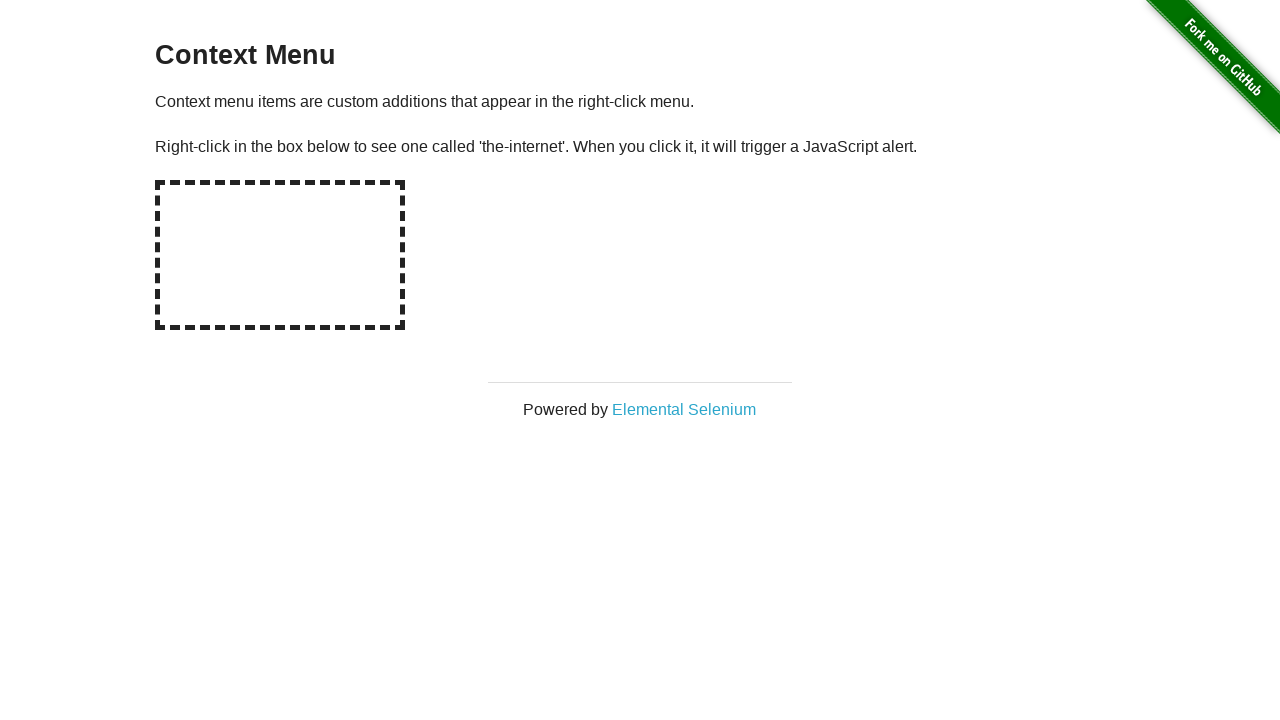

Evaluated alert text from page
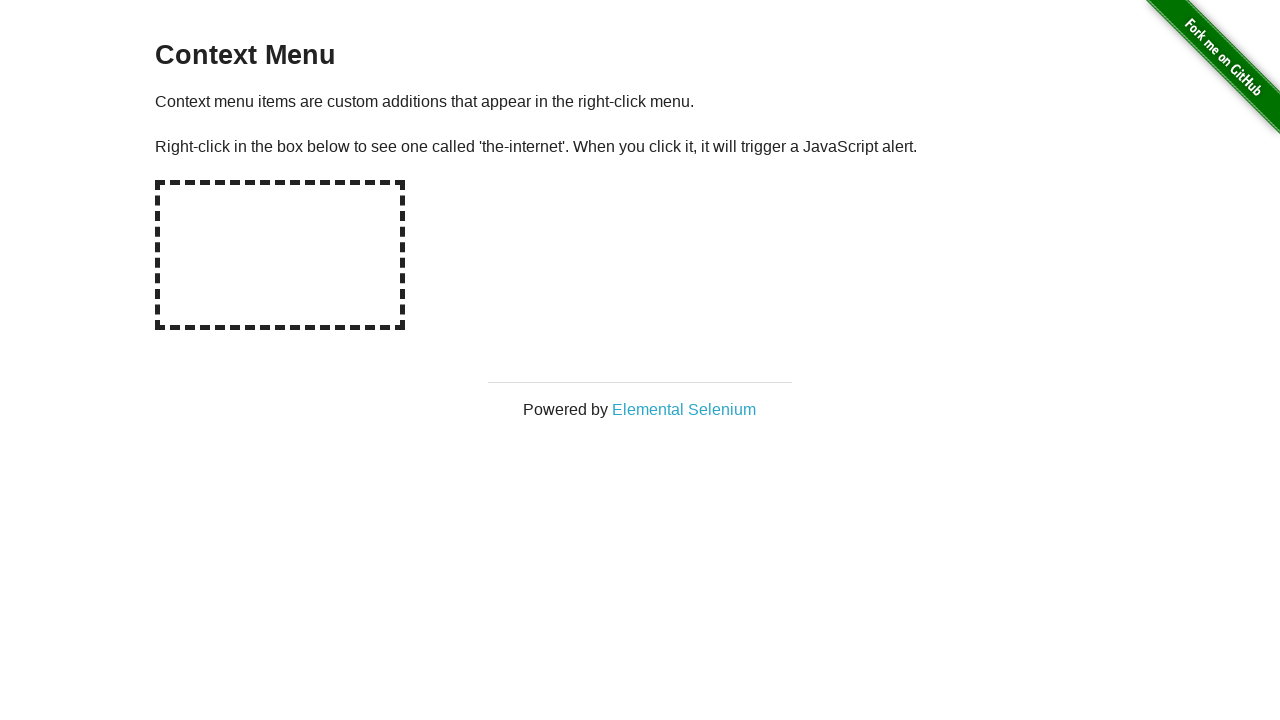

Set up dialog handler to accept alerts
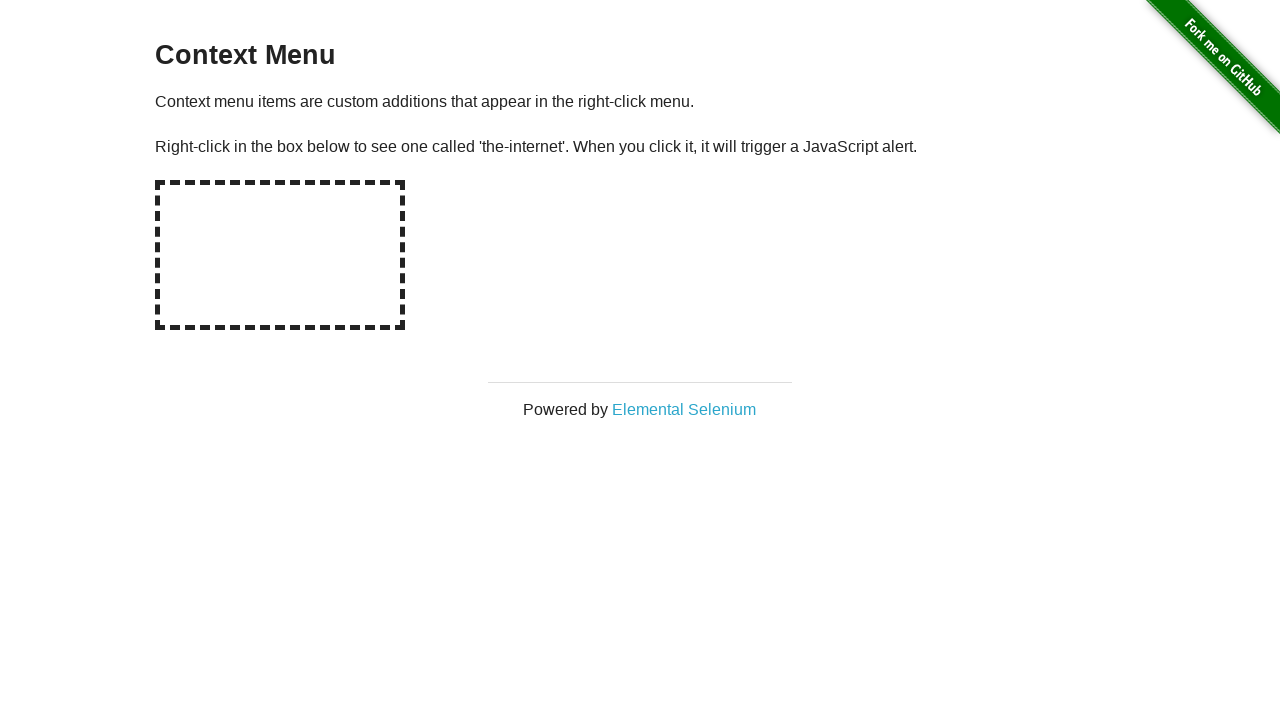

Right-clicked on context menu area again with dialog handler active at (280, 255) on #hot-spot
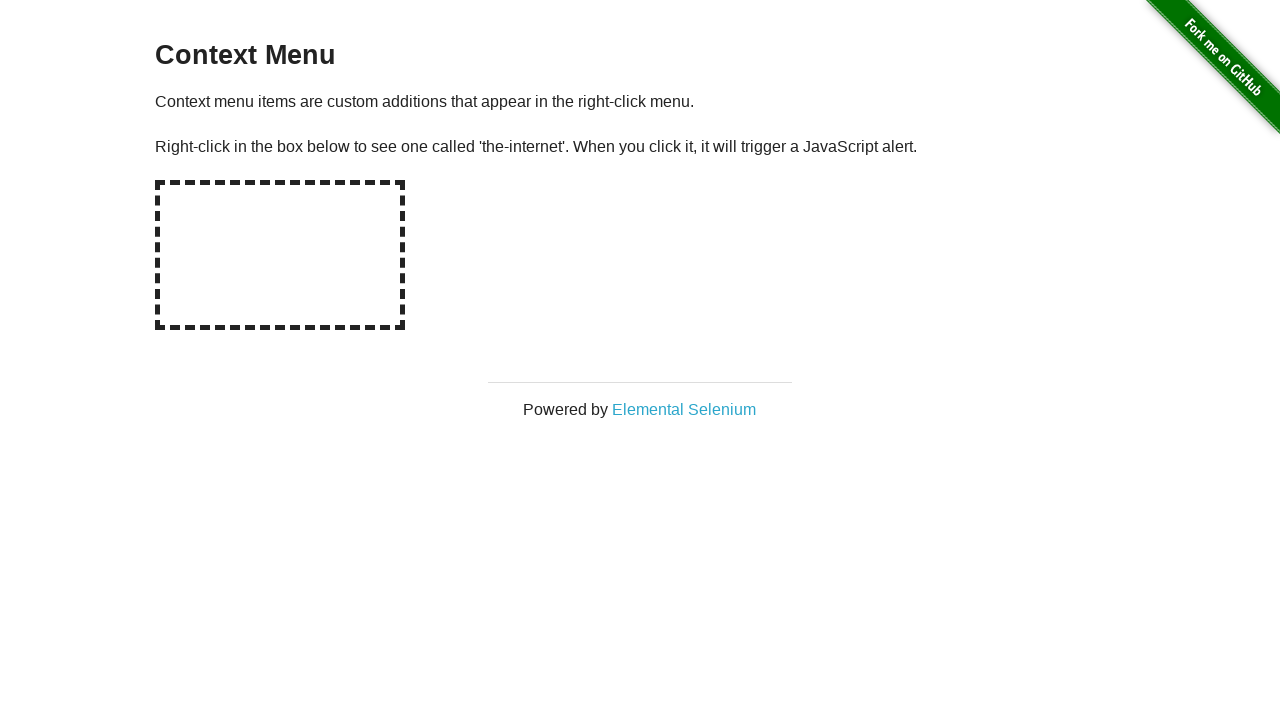

Clicked the 'Elemental Selenium' link to open new tab at (684, 409) on a:has-text('Elemental Selenium')
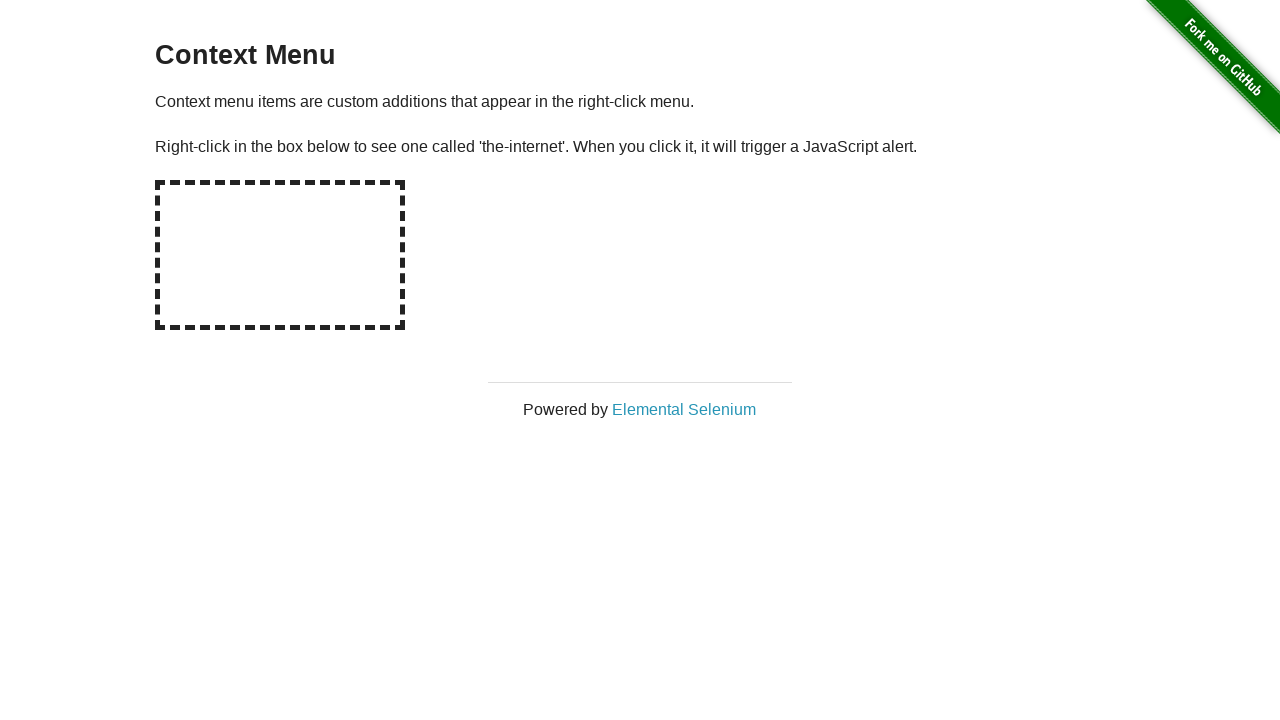

Captured new page from opened tab
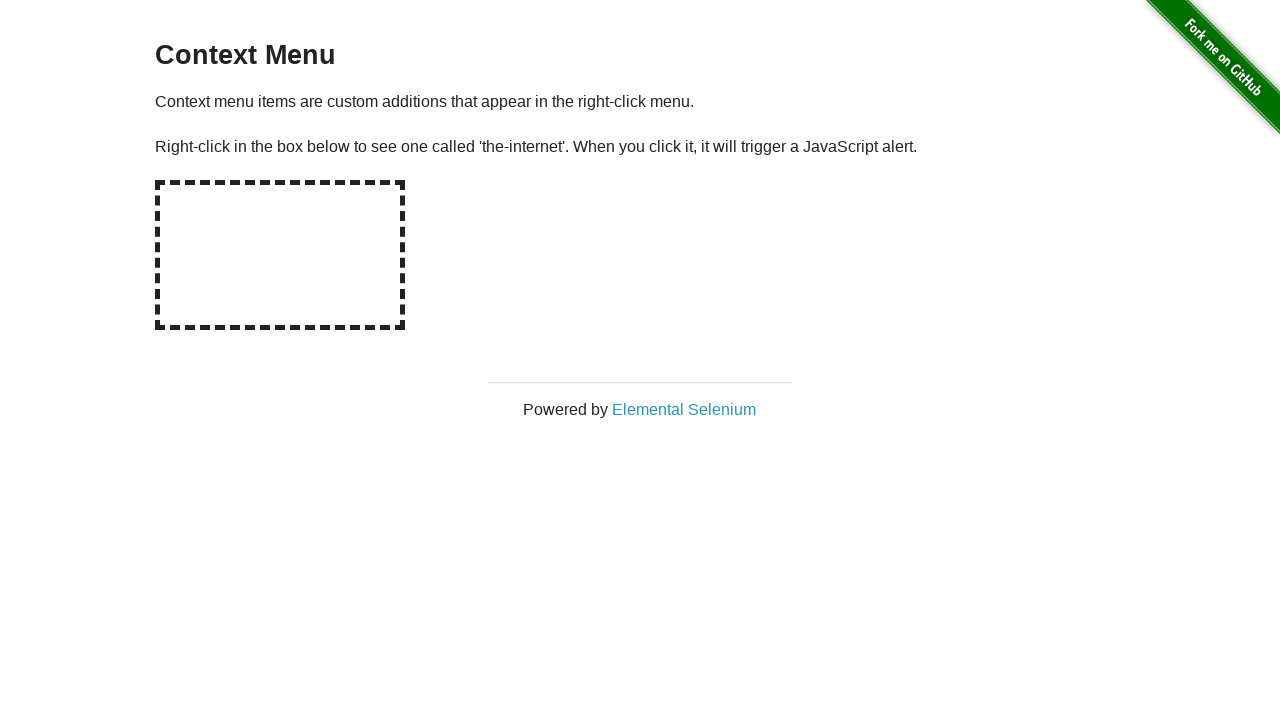

New page finished loading
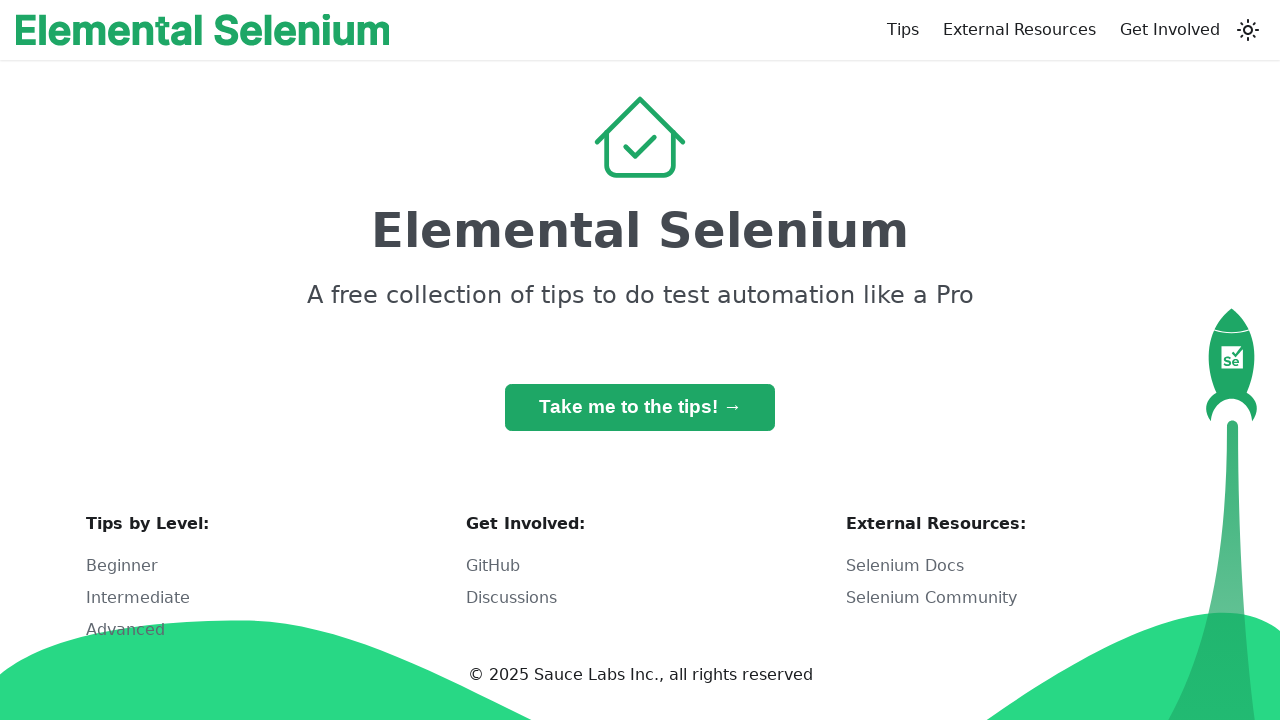

Located h1 element on new page
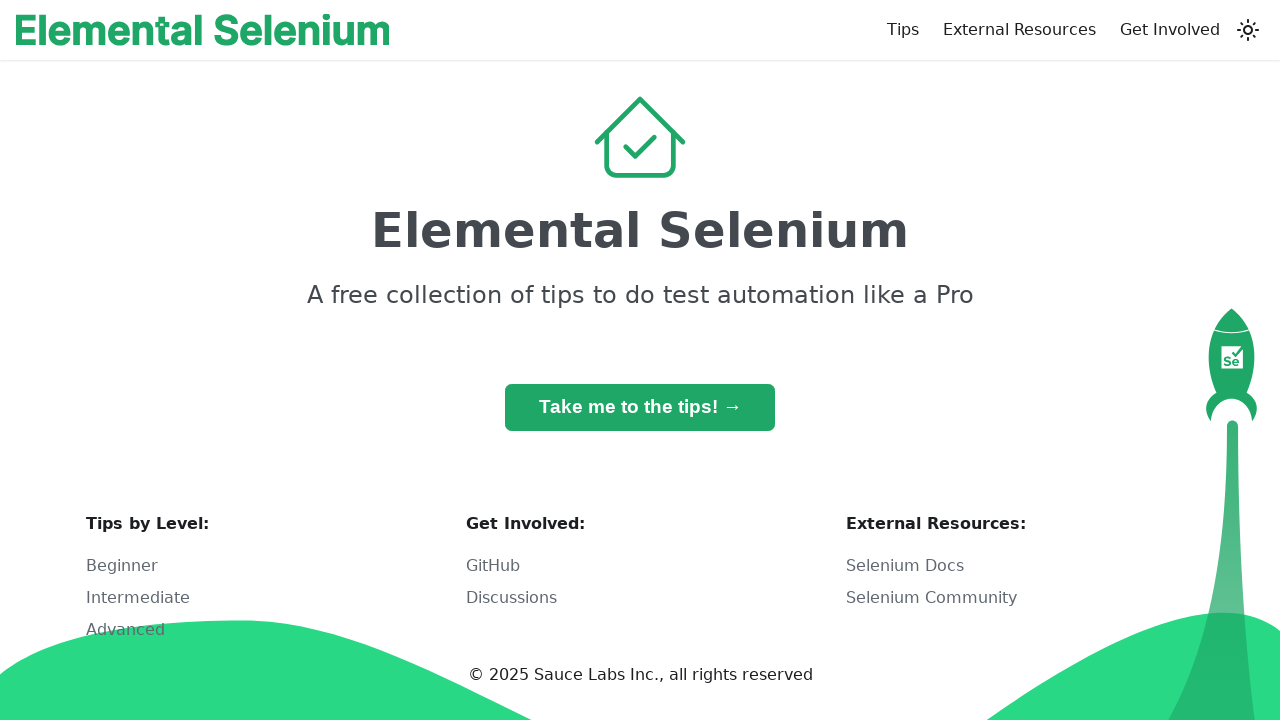

Verified h1 element is visible on new page
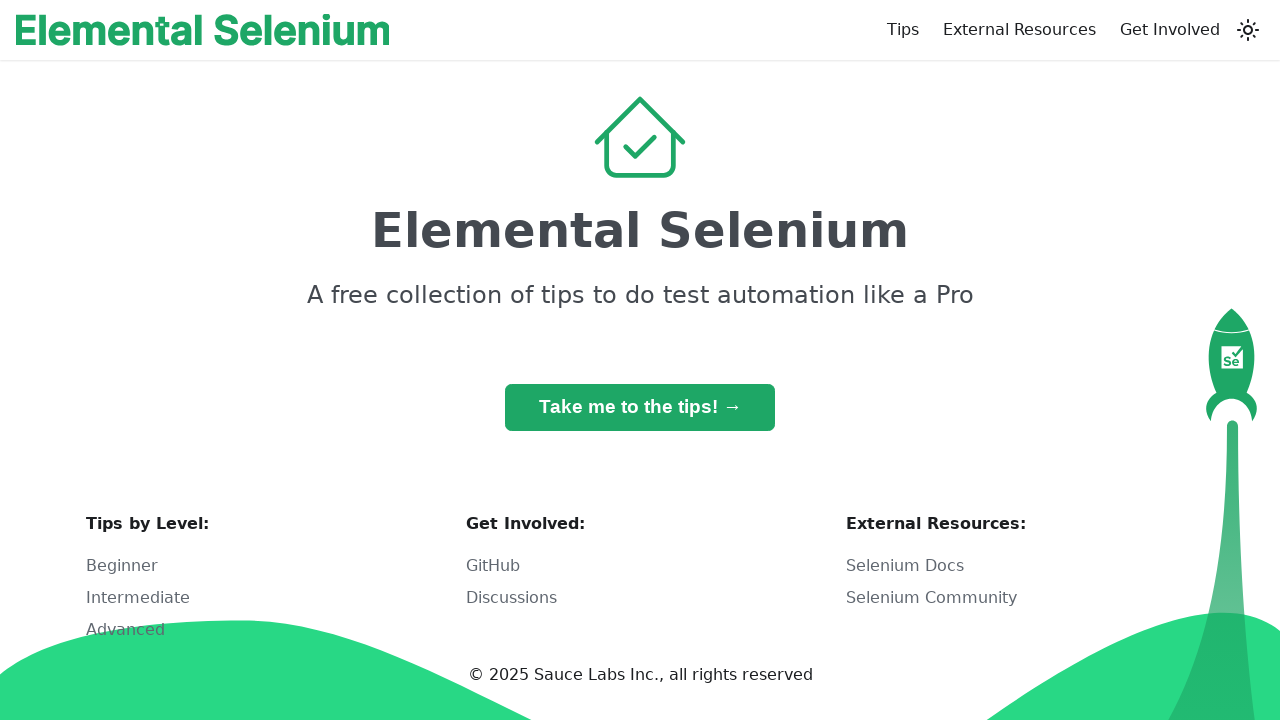

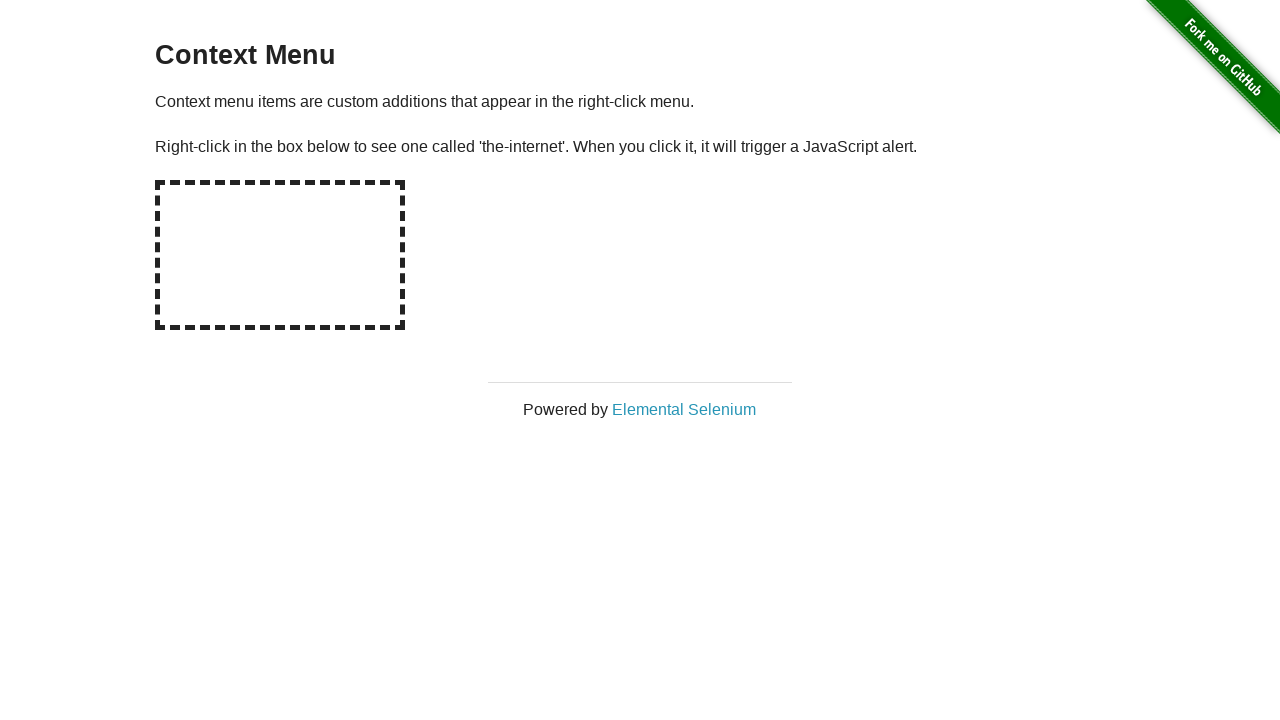